Tests dynamic loading functionality by clicking a start button and waiting for the loading to complete, then verifying that "Hello World!" text appears

Starting URL: https://automationfc.github.io/dynamic-loading/

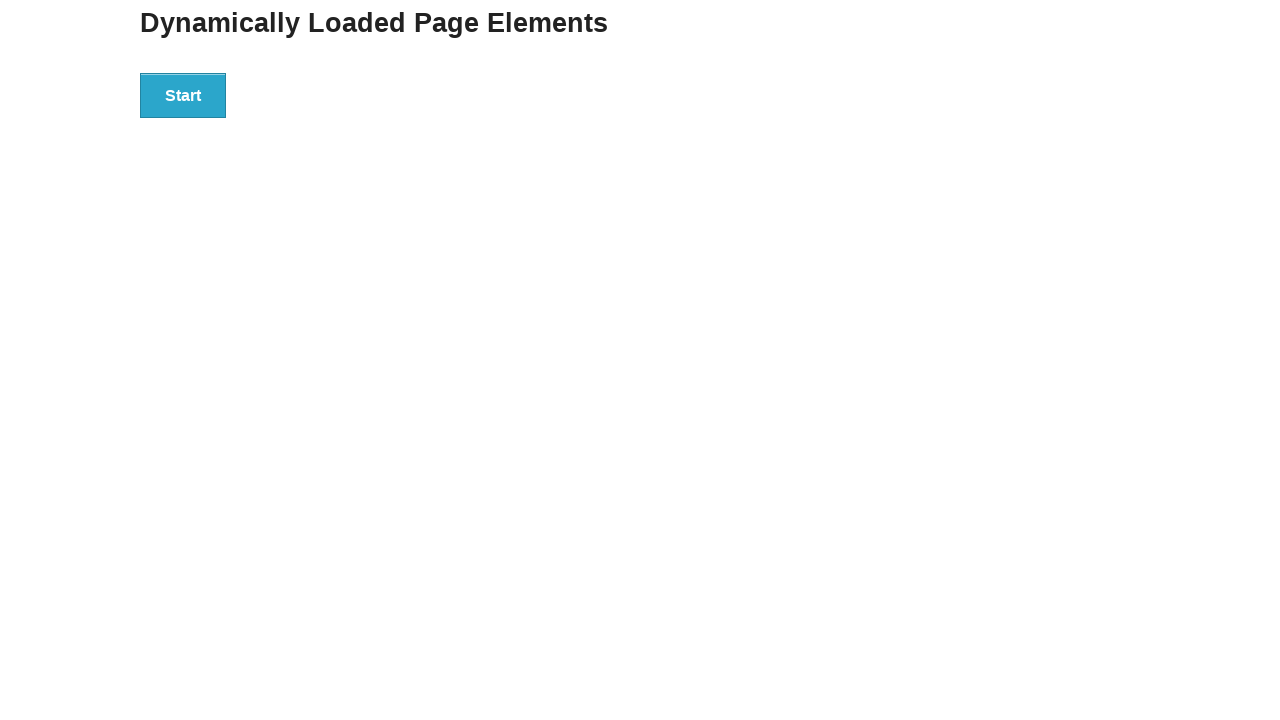

Navigated to dynamic loading test page
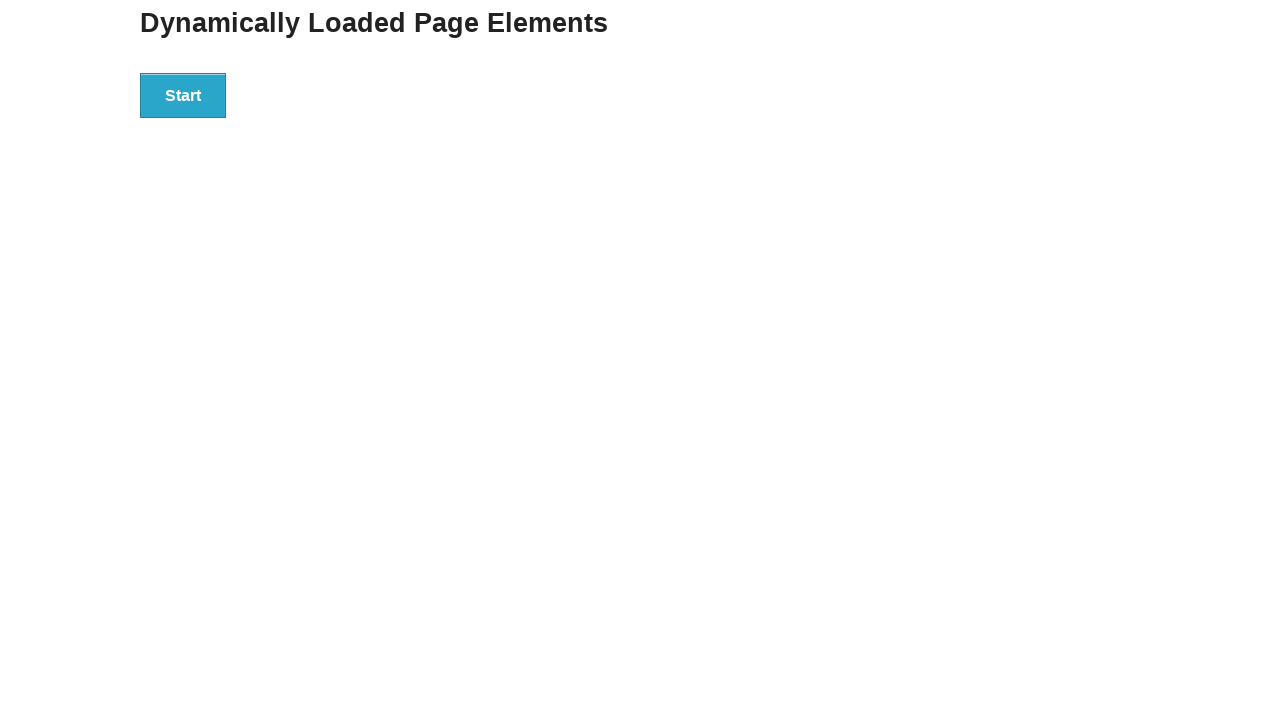

Clicked start button to begin dynamic loading at (183, 95) on div#start > button
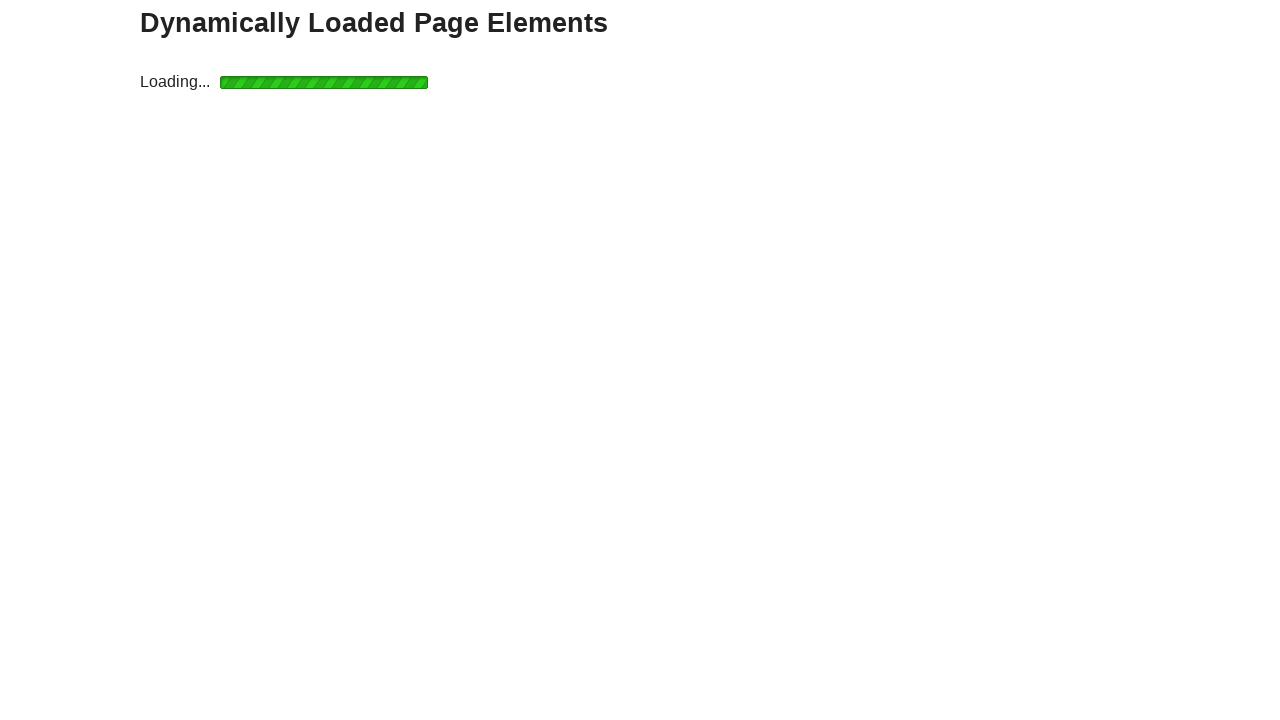

Dynamic loading completed and 'Hello World!' text appeared
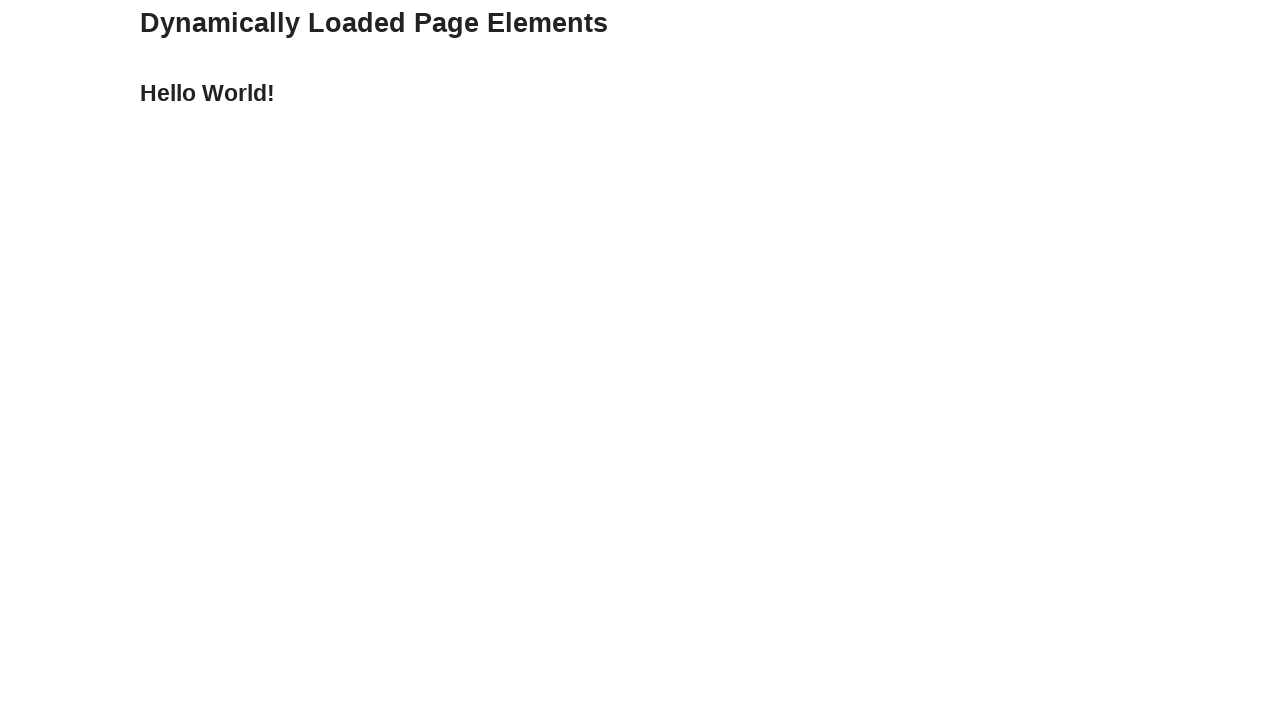

Verified that 'Hello World!' text is displayed correctly
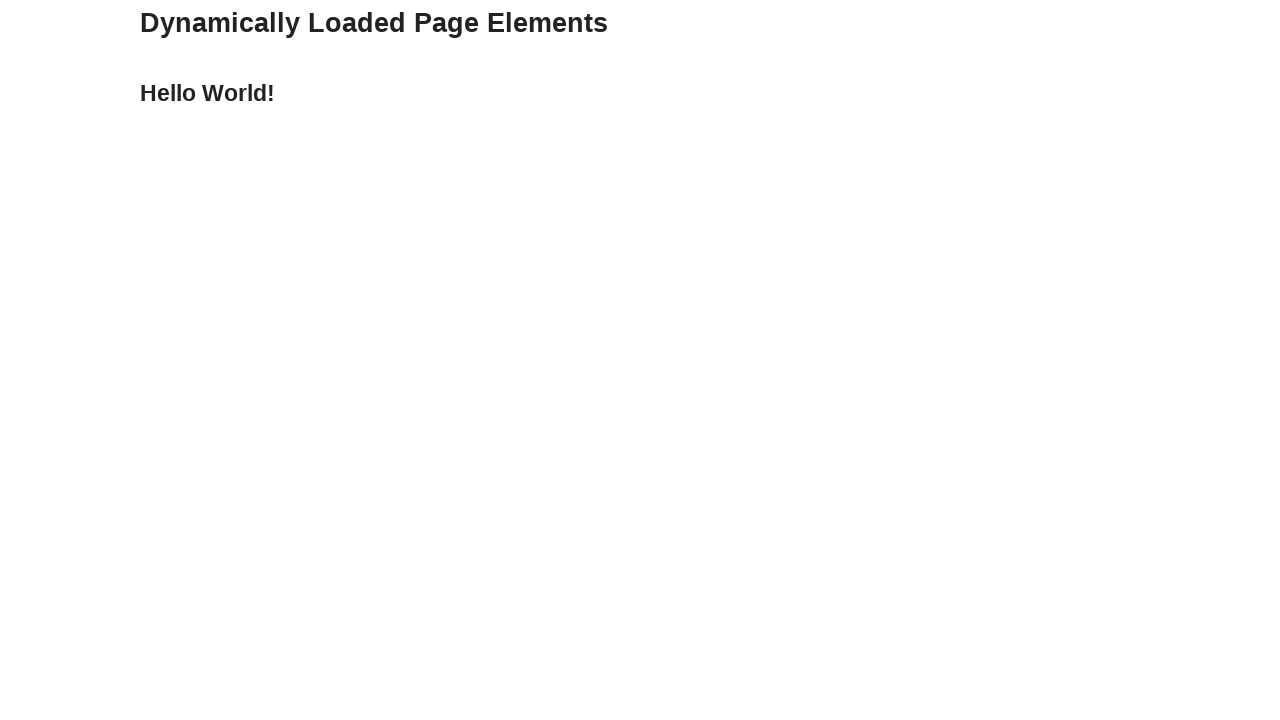

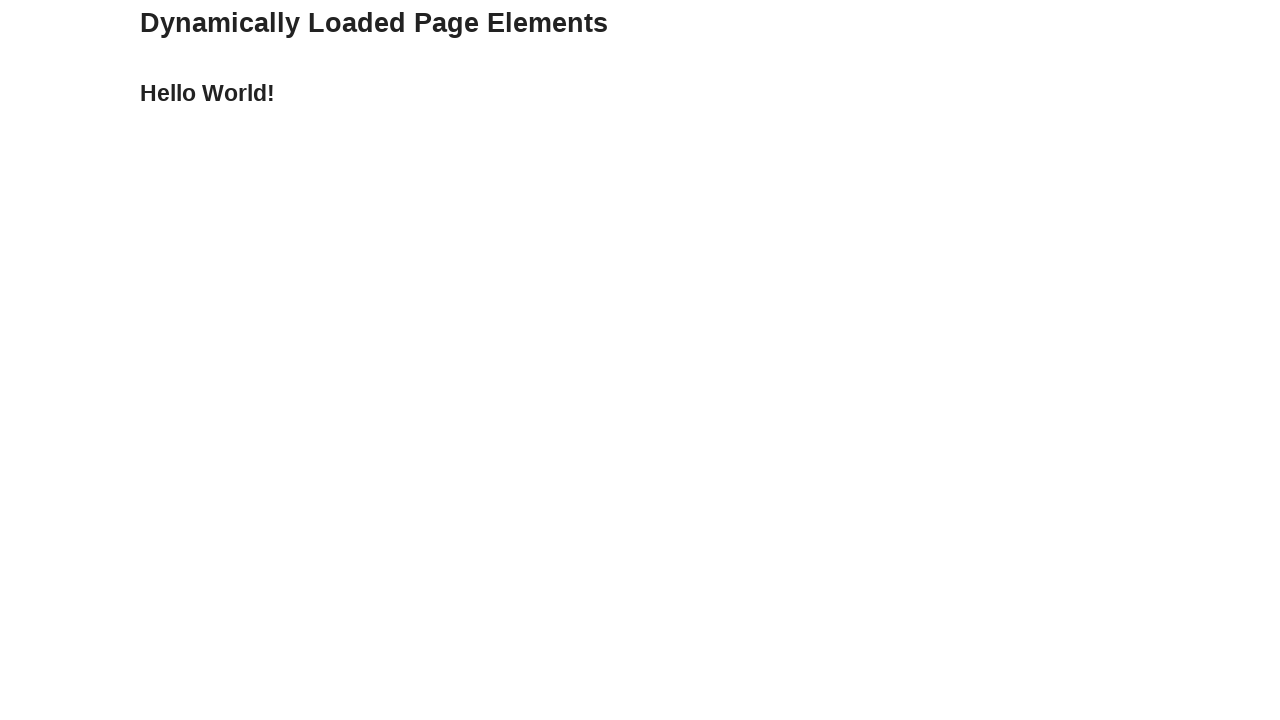